Tests auto-suggestion dropdown functionality by typing "usa" in an autocomplete field and selecting "United States" from the dropdown suggestions

Starting URL: https://rahulshettyacademy.com/AutomationPractice/

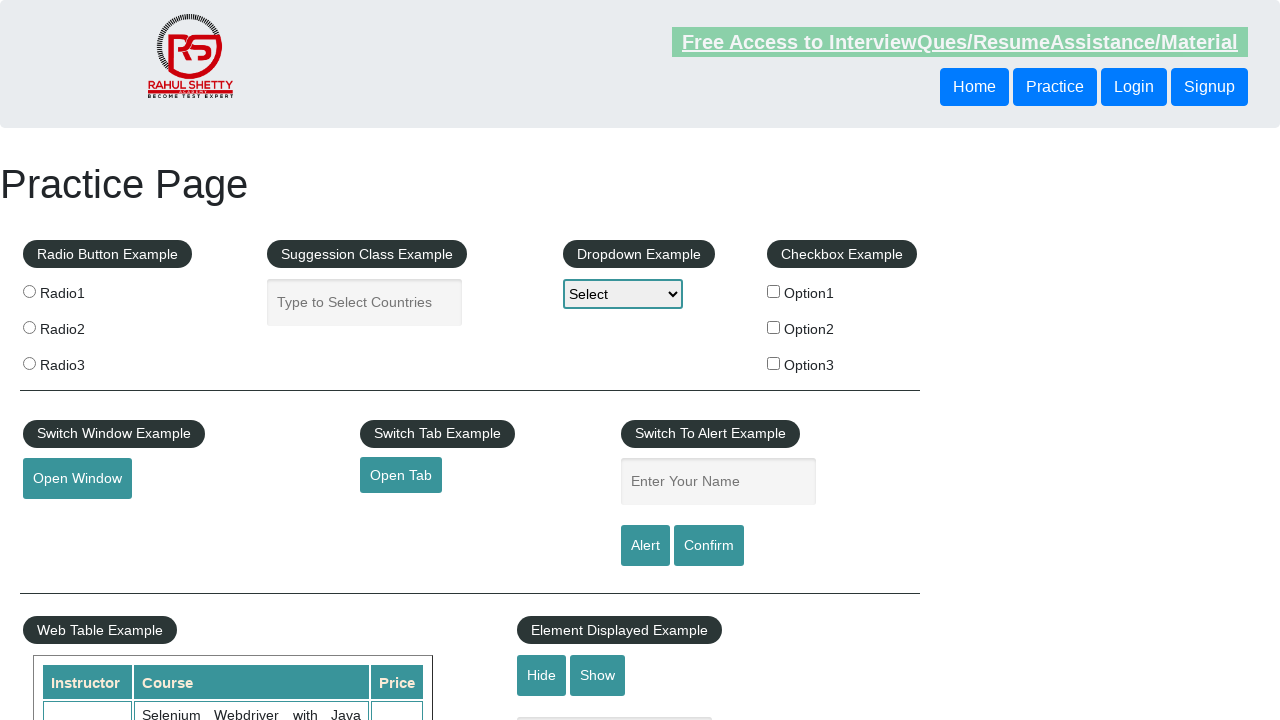

Typed 'usa' in the autocomplete field on #autocomplete
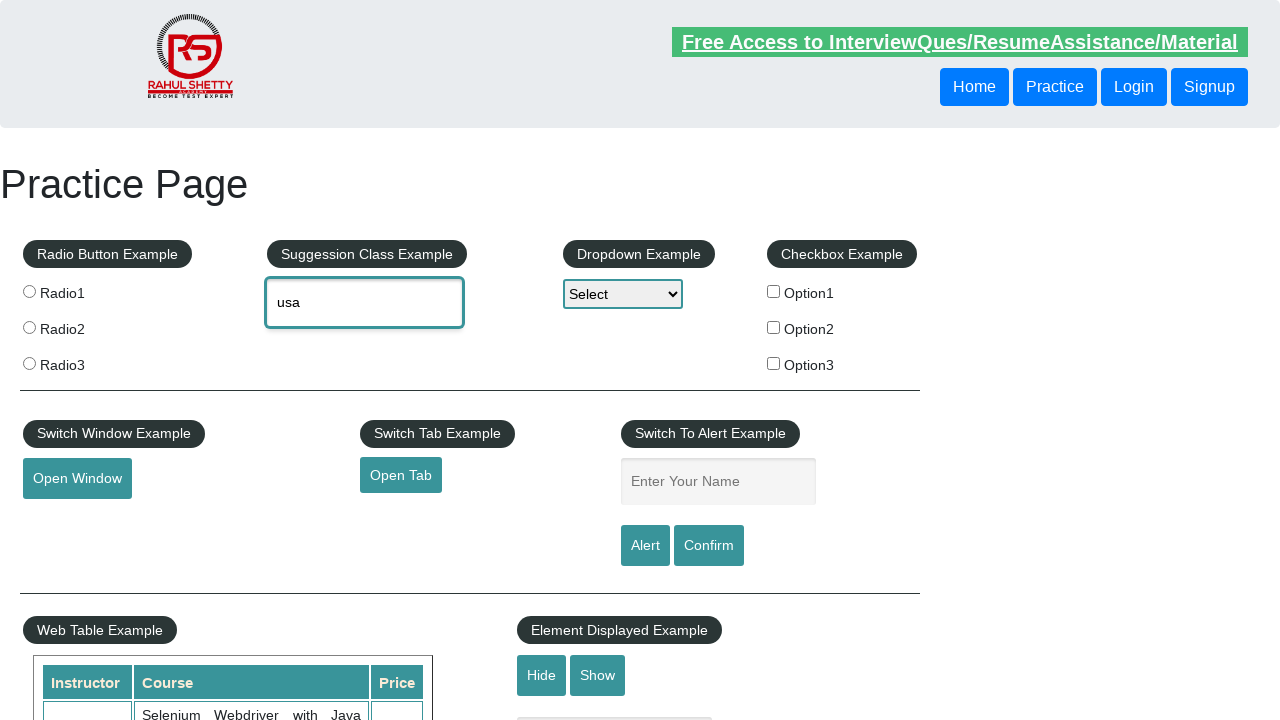

Autocomplete suggestions dropdown appeared
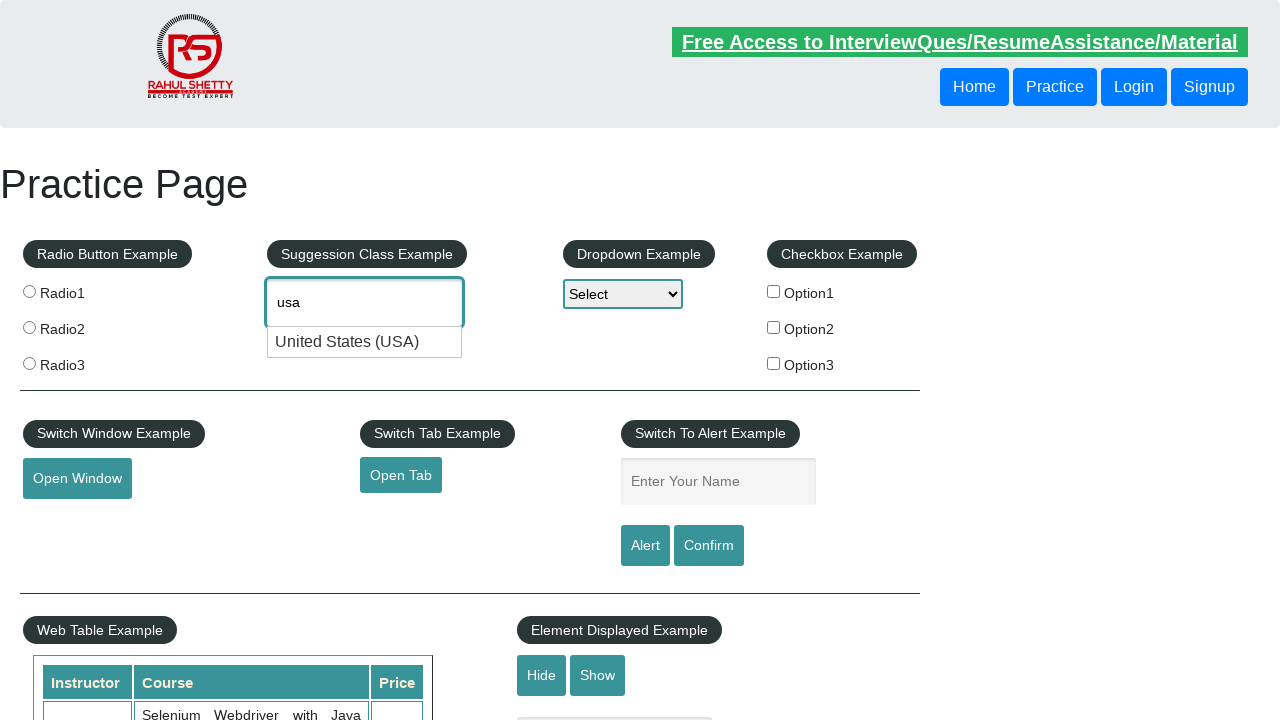

Located all suggestion items in the dropdown
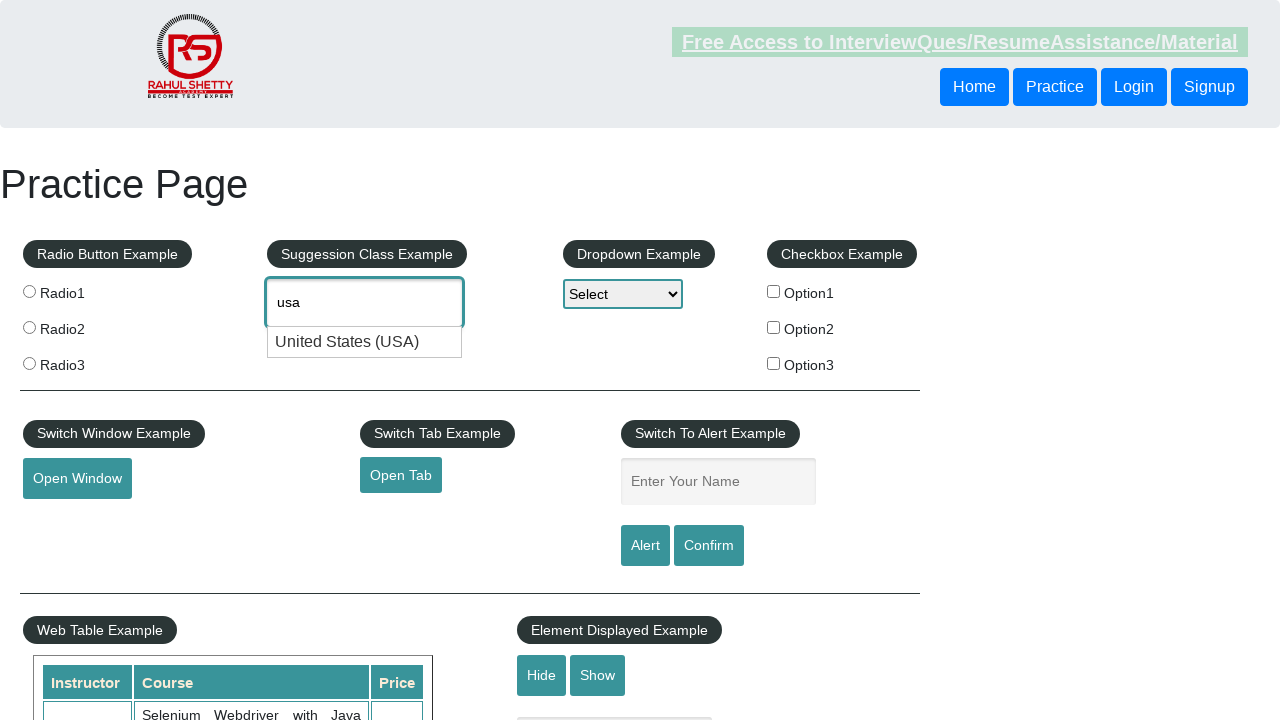

Found 1 suggestion items in dropdown
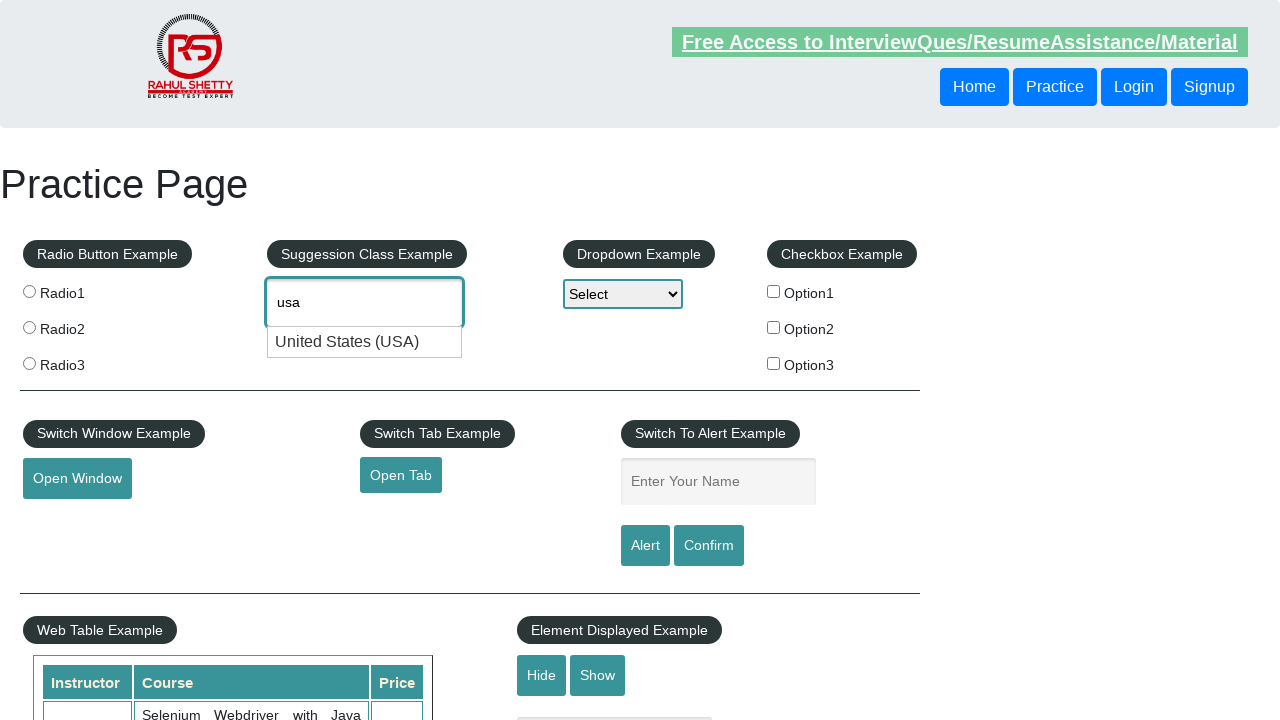

Selected 'United States' from the autocomplete suggestions at (365, 342) on ul#ui-id-1 li div >> nth=0
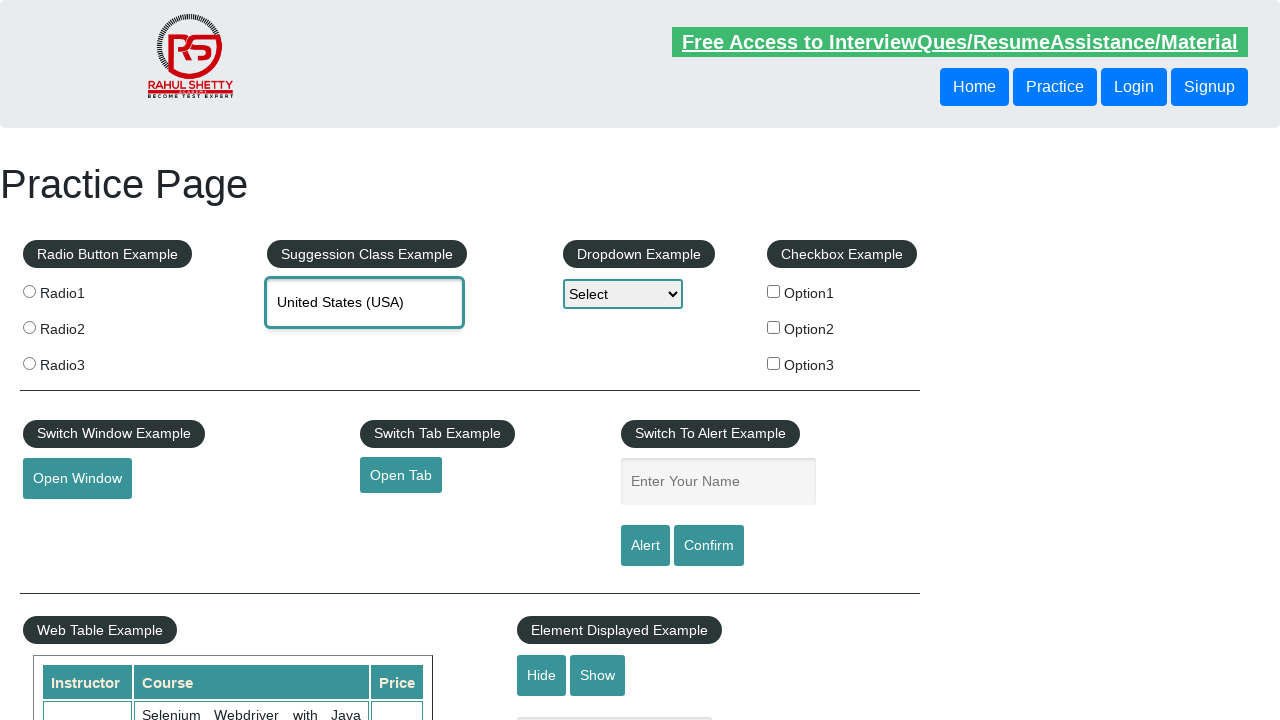

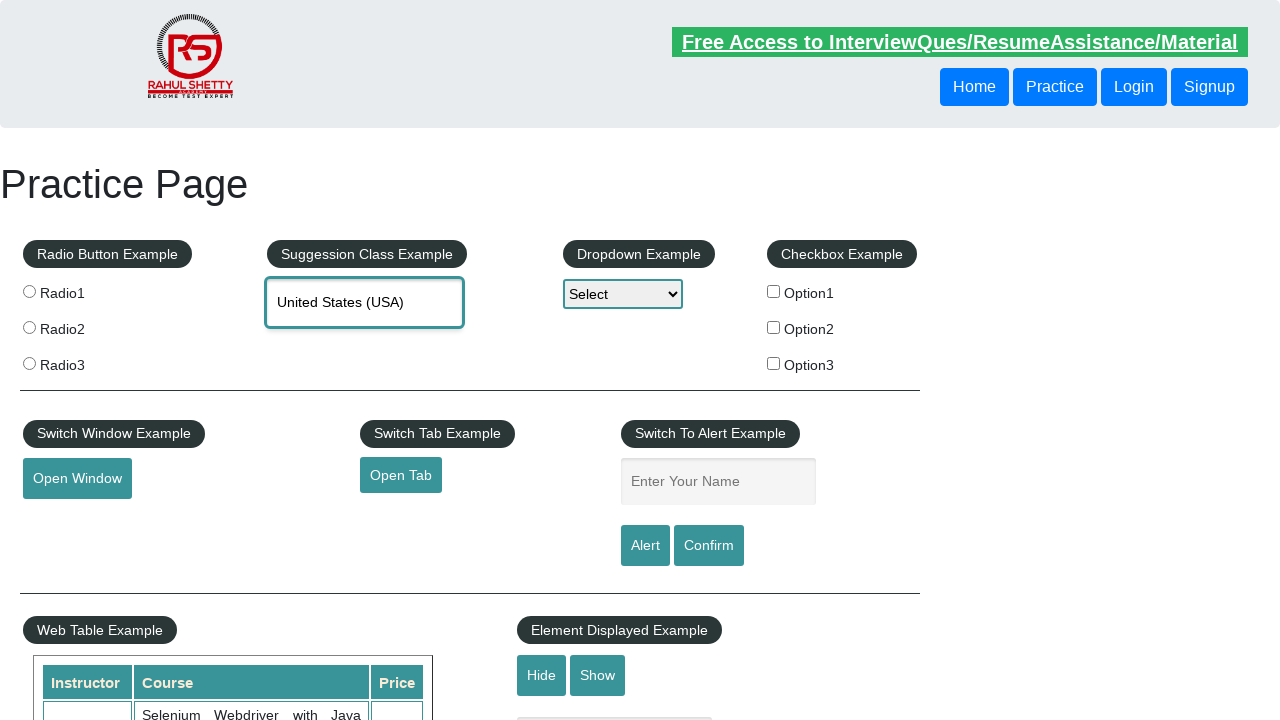